Tests form validation by entering valid inputs into all form fields and submitting

Starting URL: https://www.tutorialrepublic.com/codelab.php?topic=javascript&file=form-validation

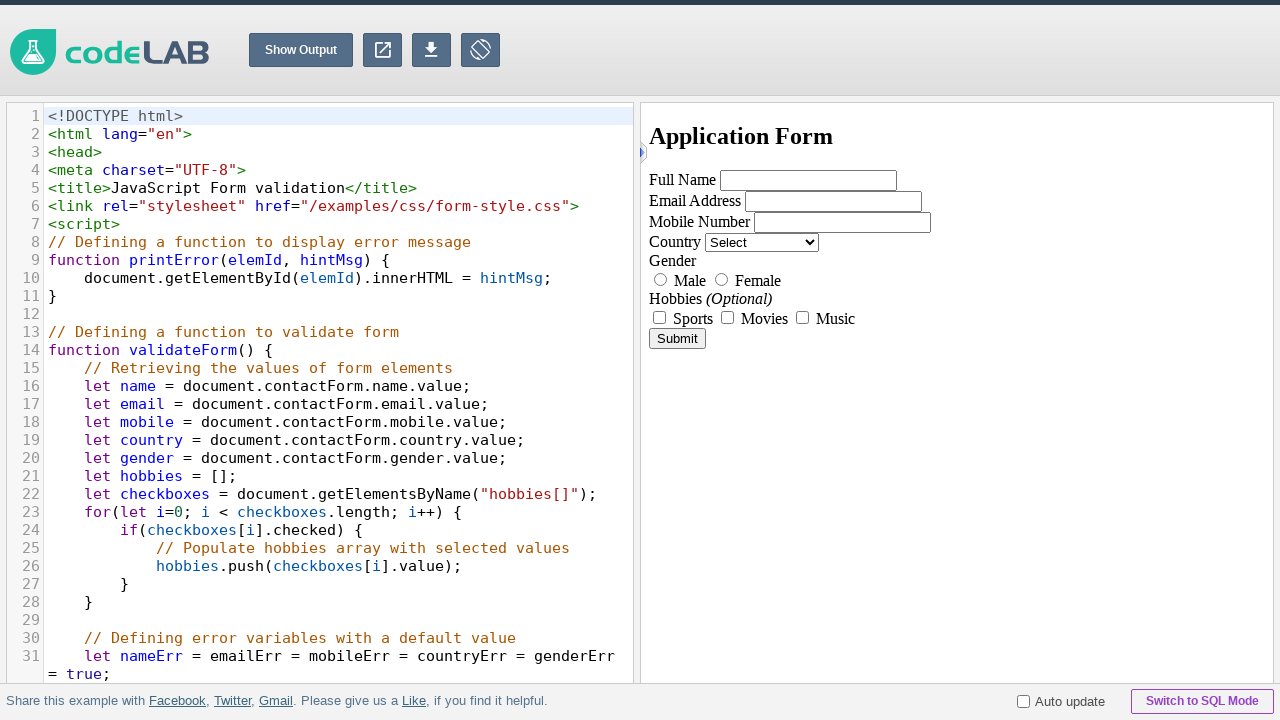

Located iframe with ID 'preview' containing the form
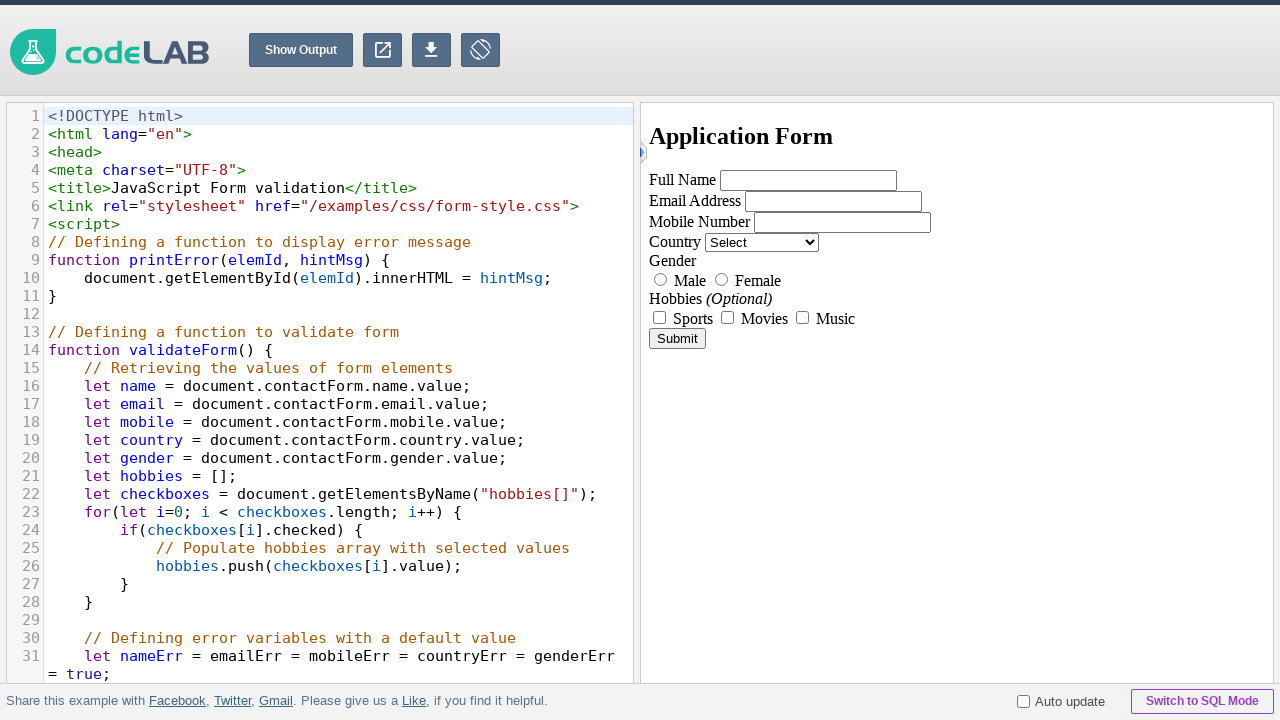

Filled name field with 'krish' on #preview >> internal:control=enter-frame >> input[name='name']
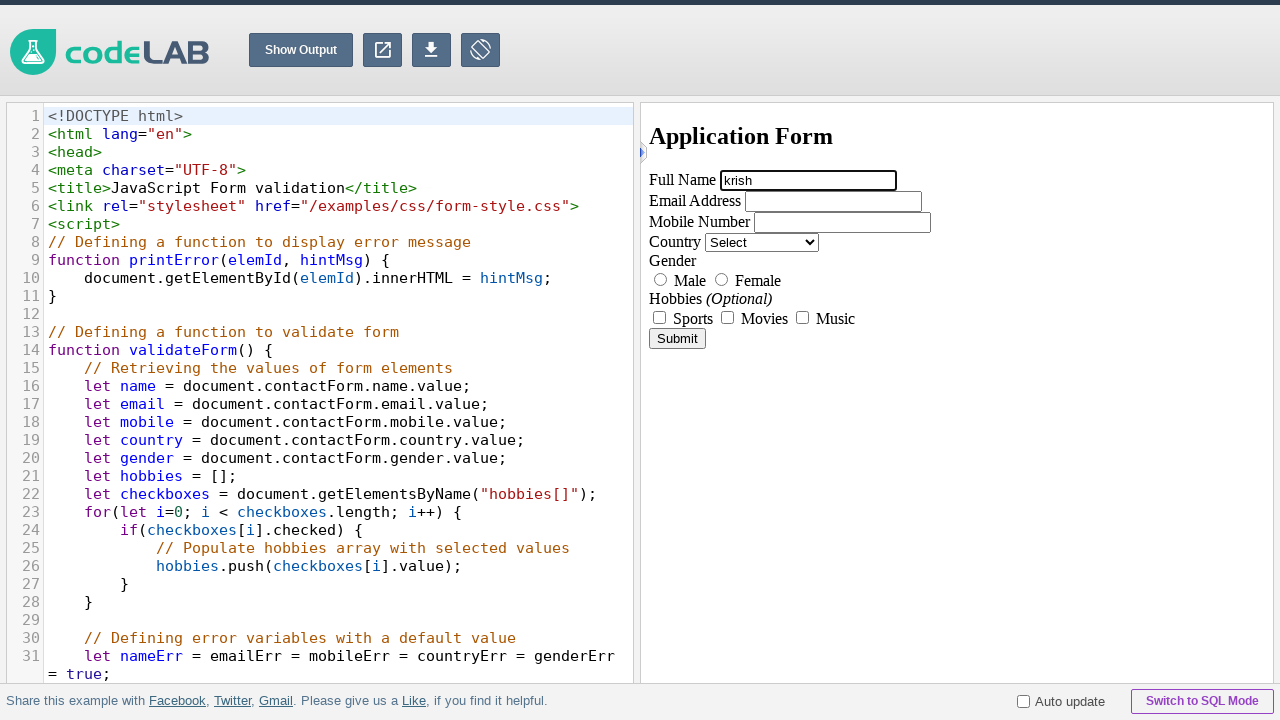

Filled email field with 'krish.09@yahoo.com' on #preview >> internal:control=enter-frame >> input[name='email']
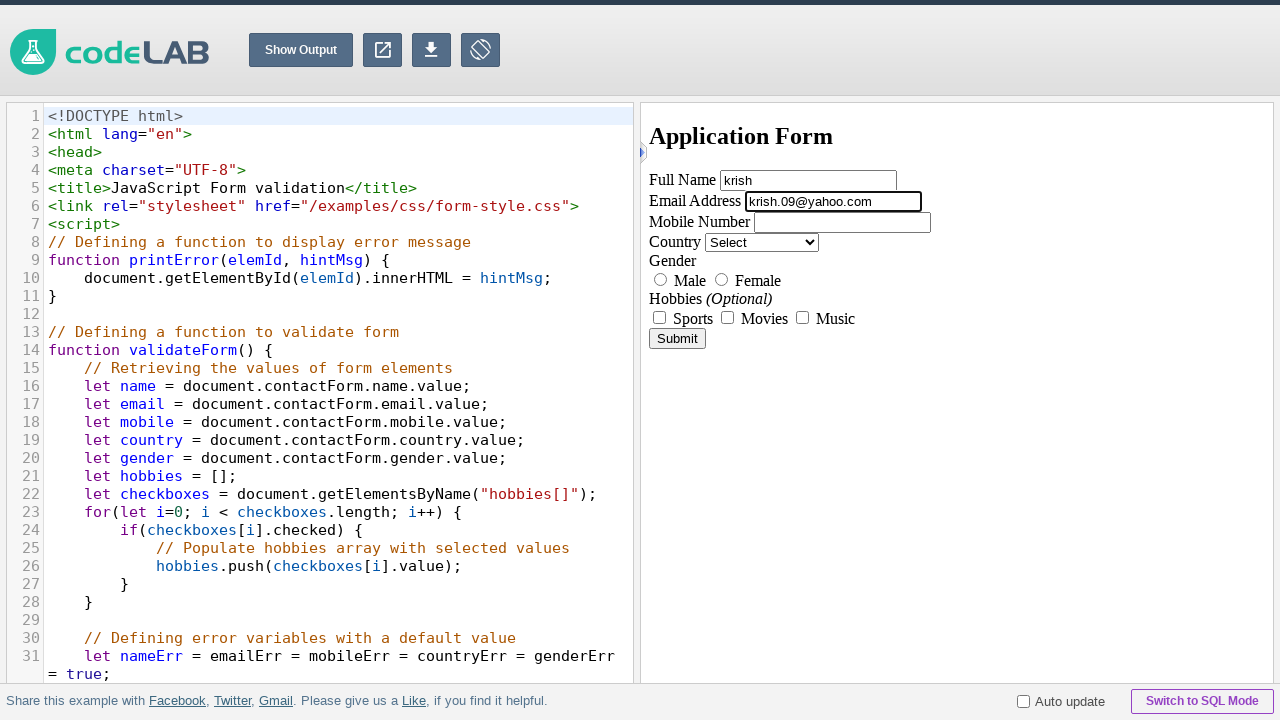

Filled mobile field with '9876543211' on #preview >> internal:control=enter-frame >> input[name='mobile']
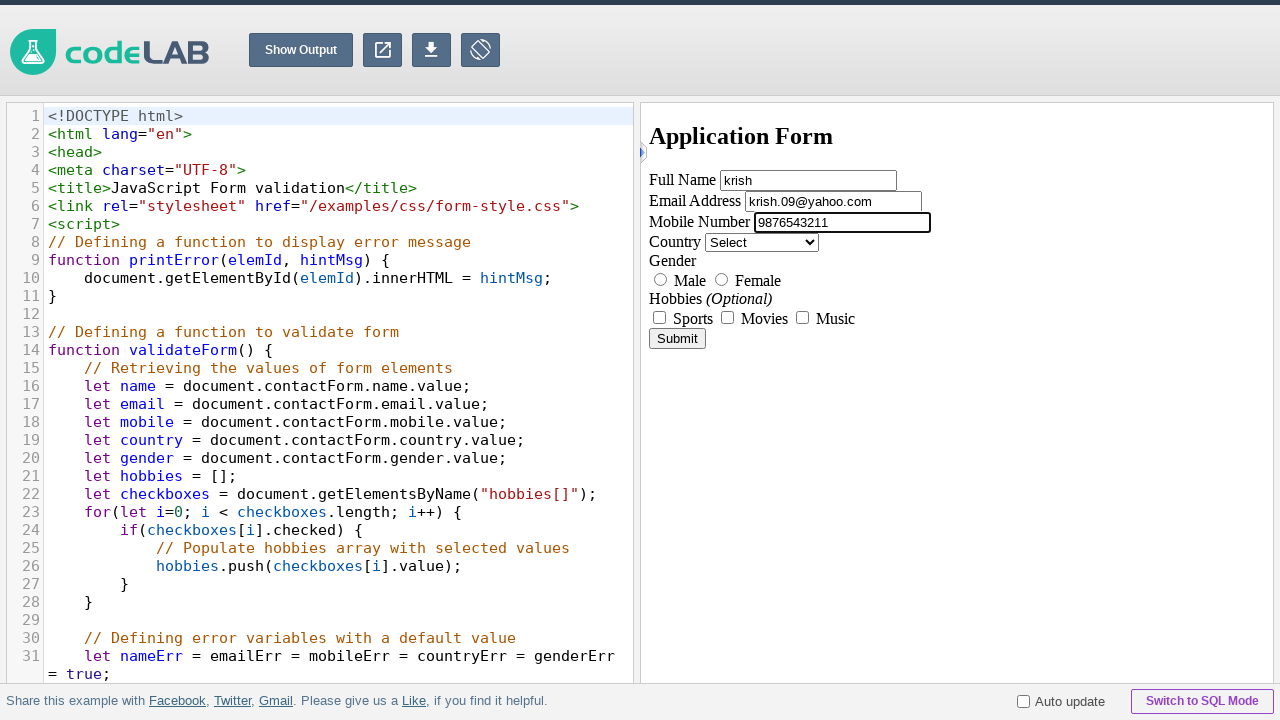

Selected 'India' from country dropdown on #preview >> internal:control=enter-frame >> select[name='country']
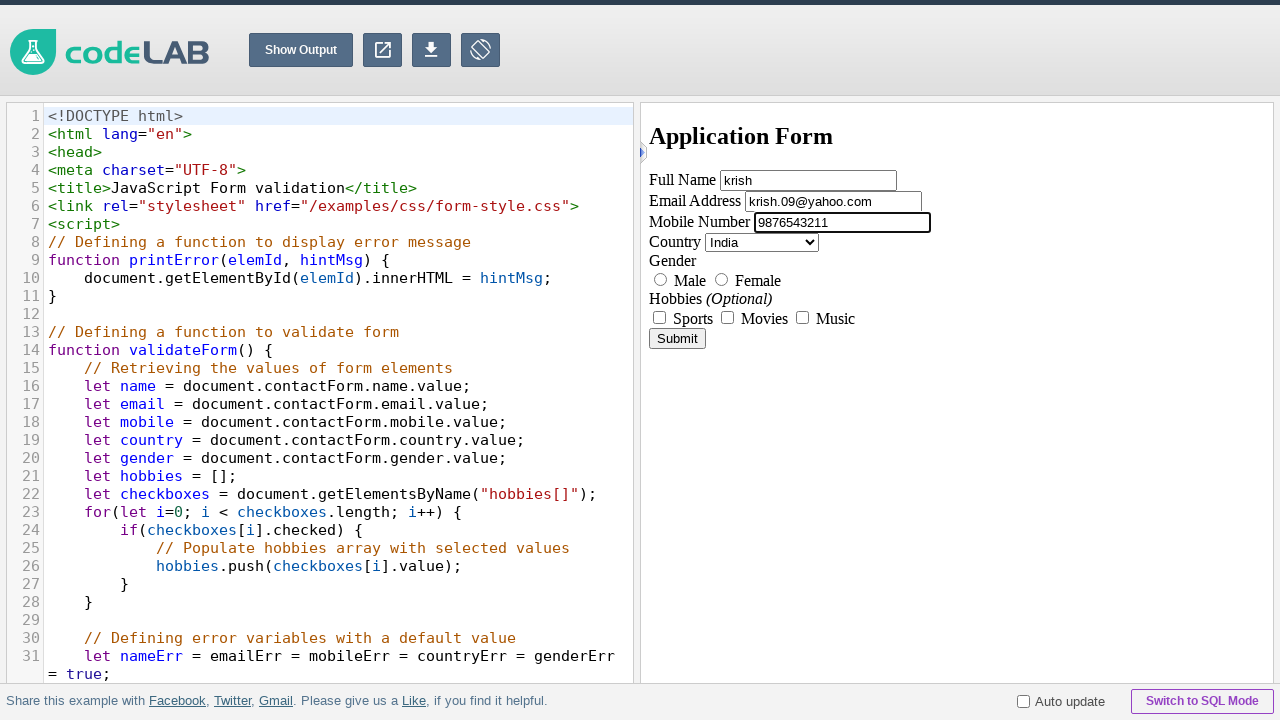

Selected 'male' gender radio button at (660, 279) on #preview >> internal:control=enter-frame >> input[value='male']
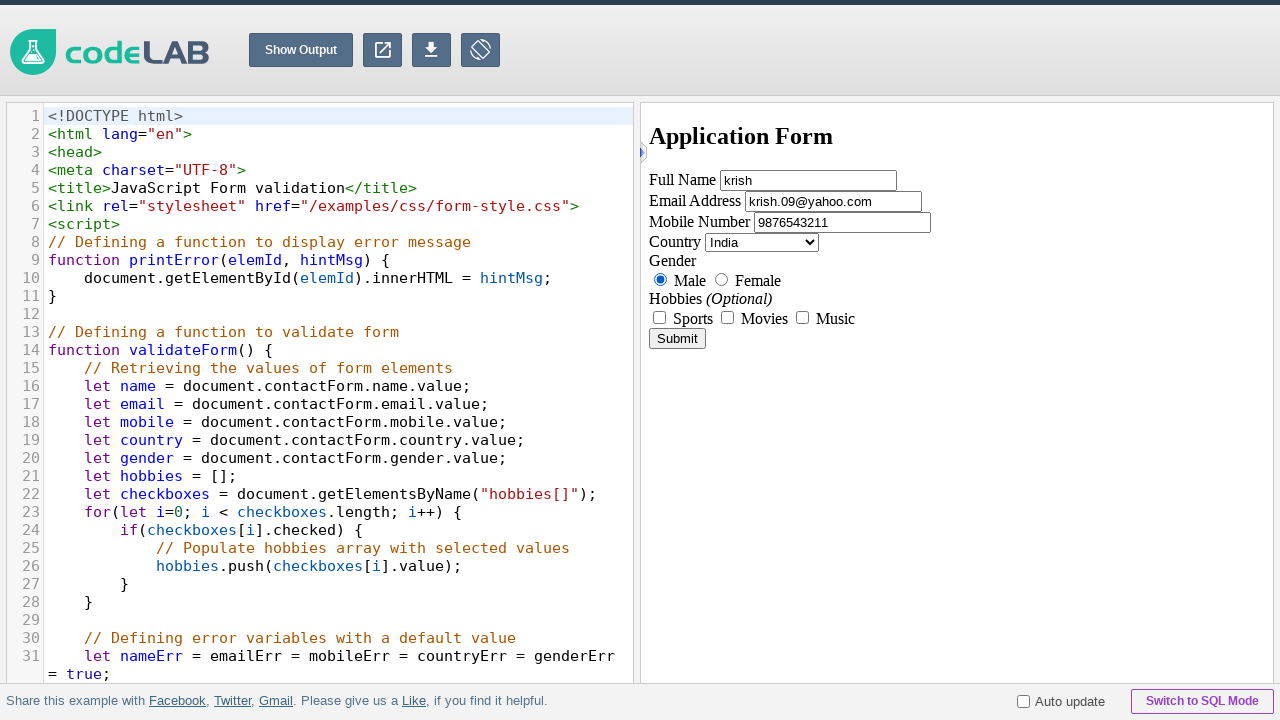

Clicked Submit button to submit the form at (678, 338) on #preview >> internal:control=enter-frame >> input[value='Submit']
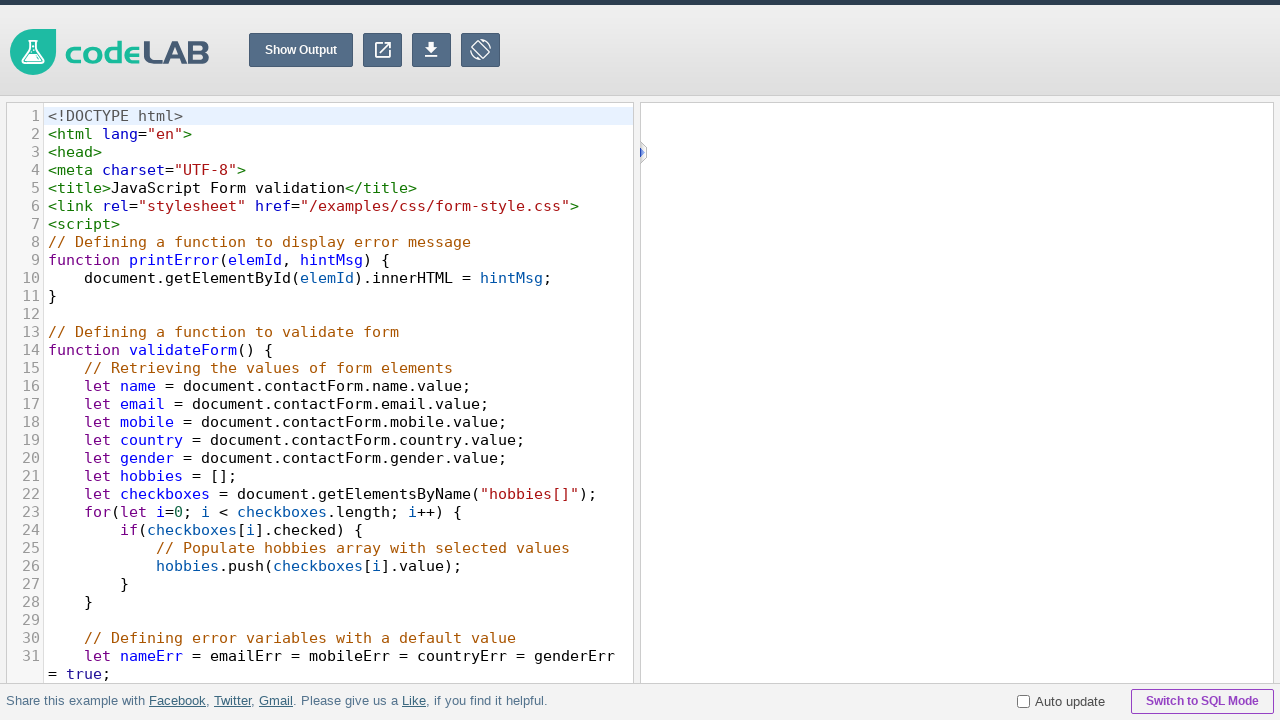

Alert dialog accepted
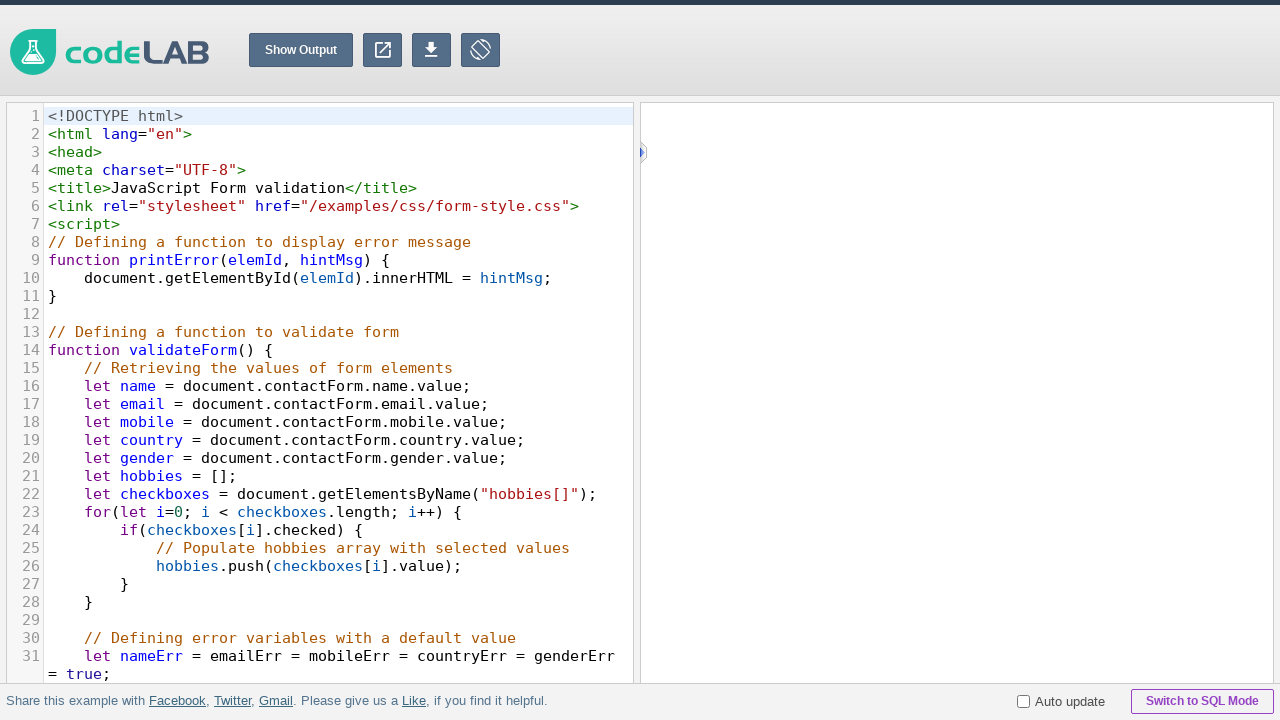

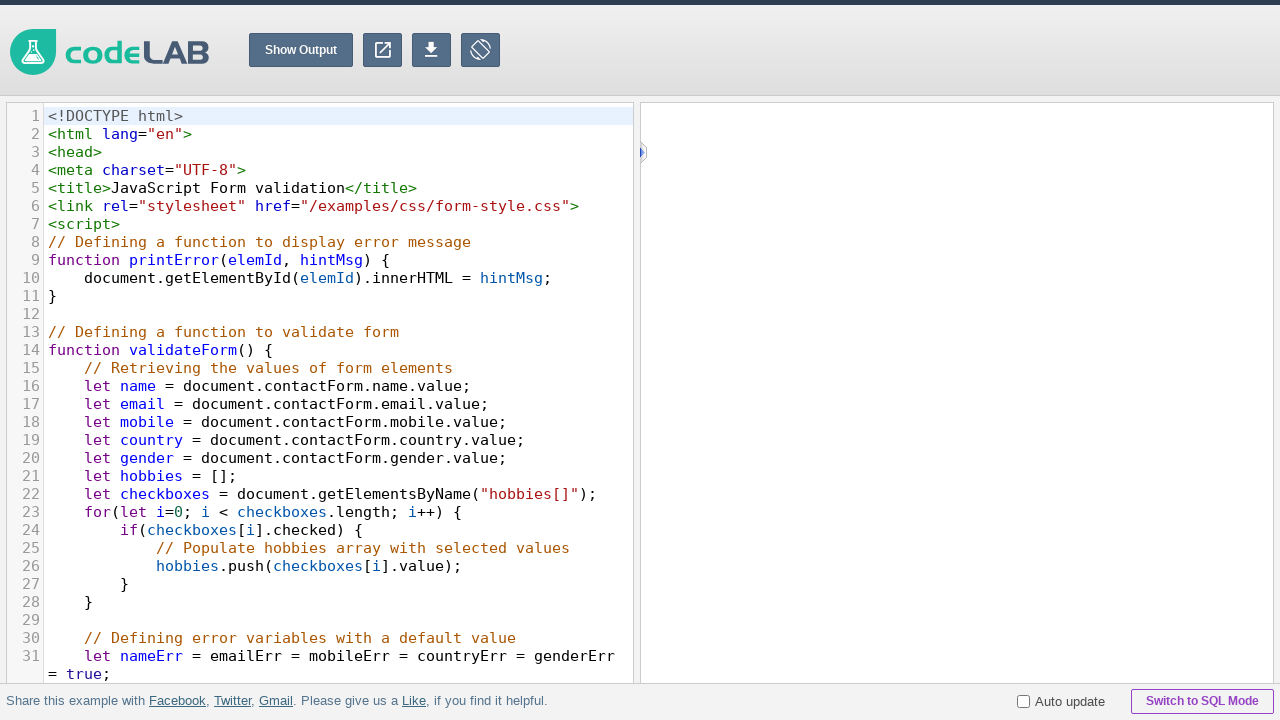